Tests handling of iframes by clicking buttons inside a regular iframe and a nested iframe on a practice page

Starting URL: https://leafground.com/frame.xhtml

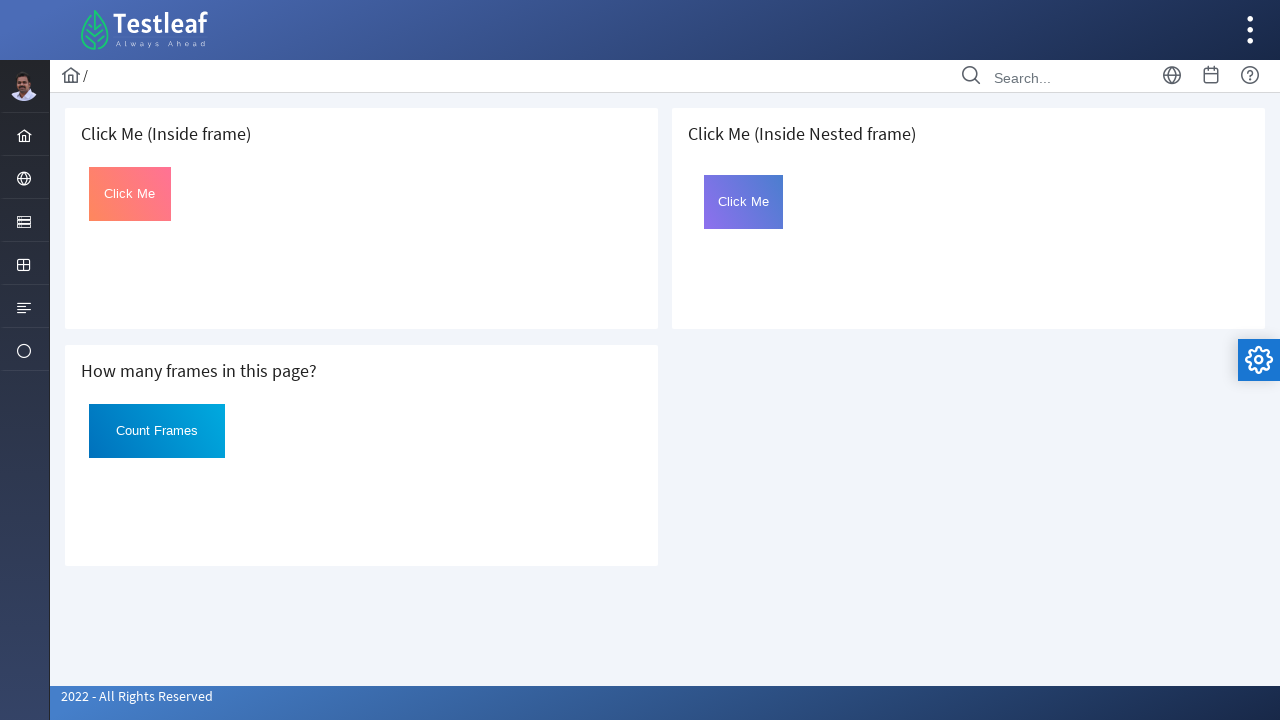

Located first iframe element
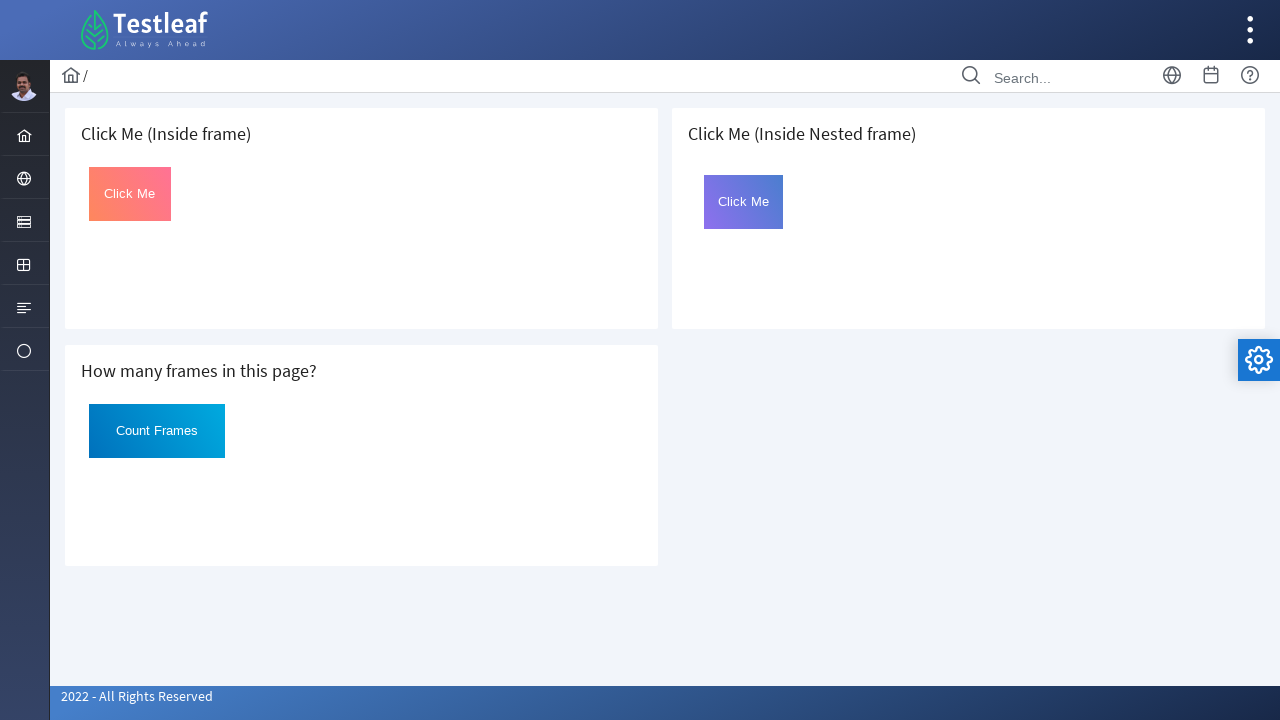

Clicked button inside first iframe at (130, 194) on xpath=//h5[text()=' Click Me (Inside frame)']/following::iframe[1] >> internal:c
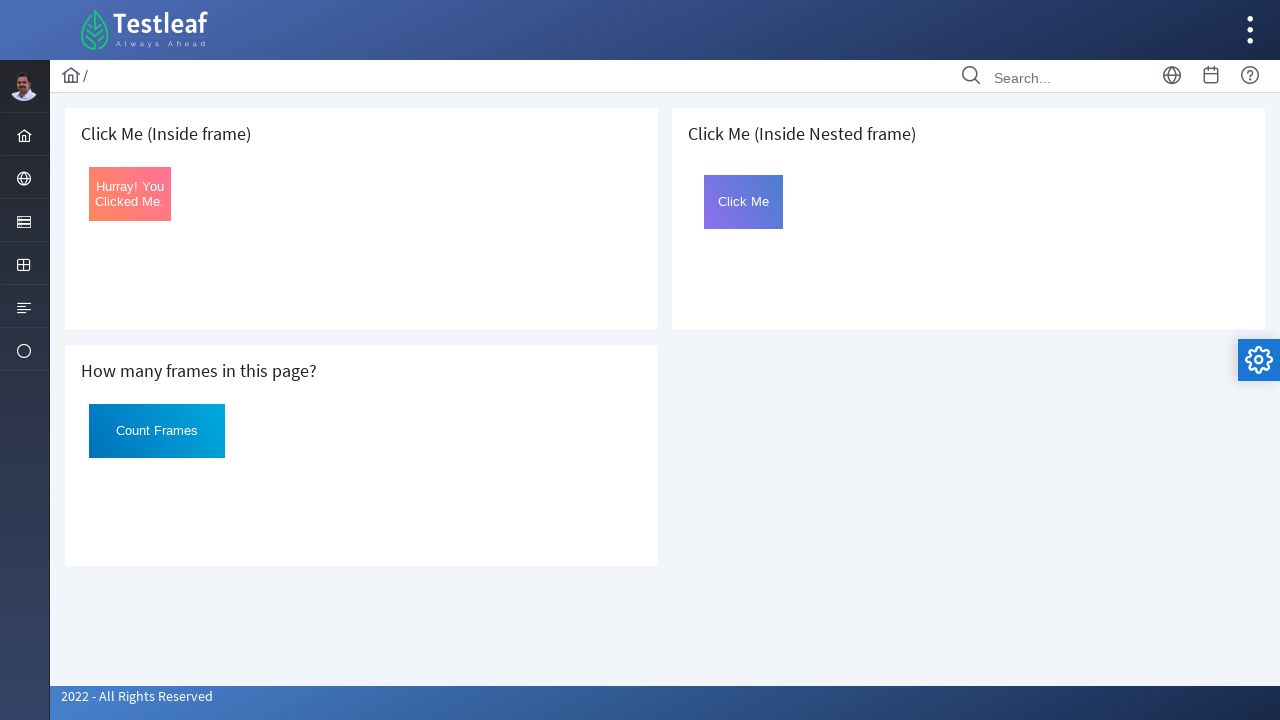

Located parent frame for nested iframe
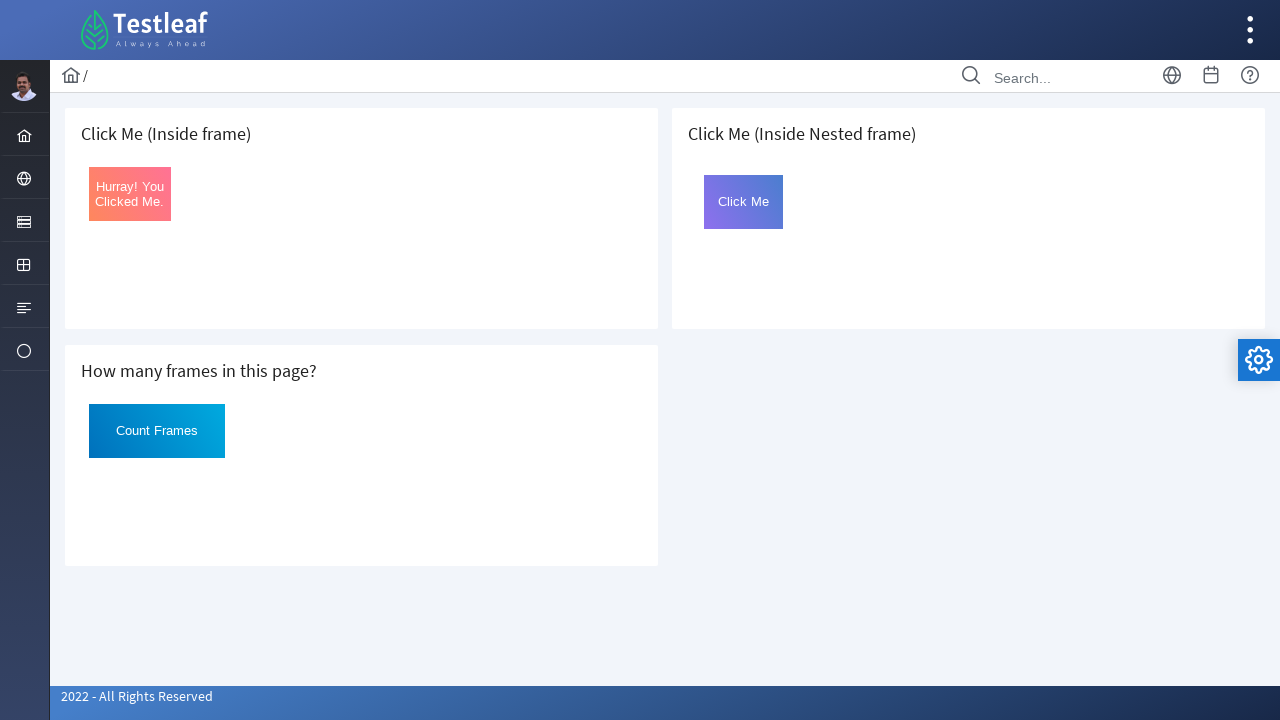

Located child frame inside parent frame
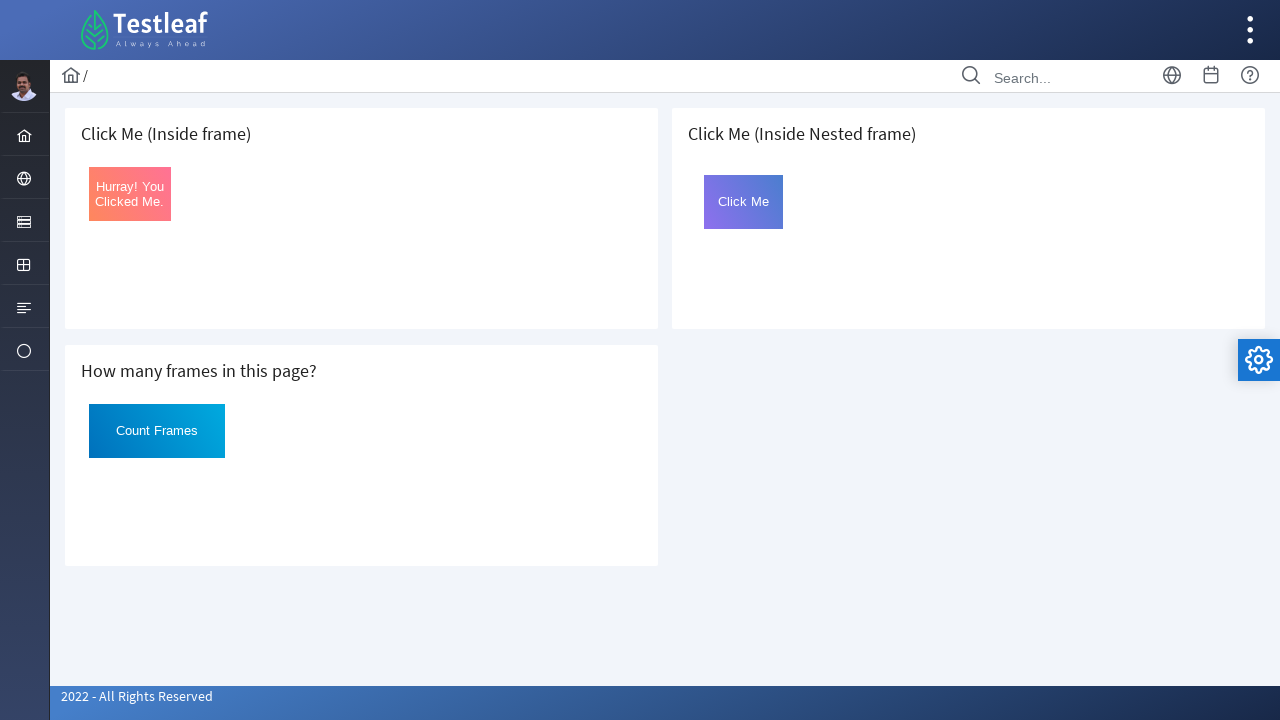

Clicked button inside nested iframe at (744, 202) on xpath=//h5[text()=' Click Me (Inside Nested frame)']/following::iframe >> intern
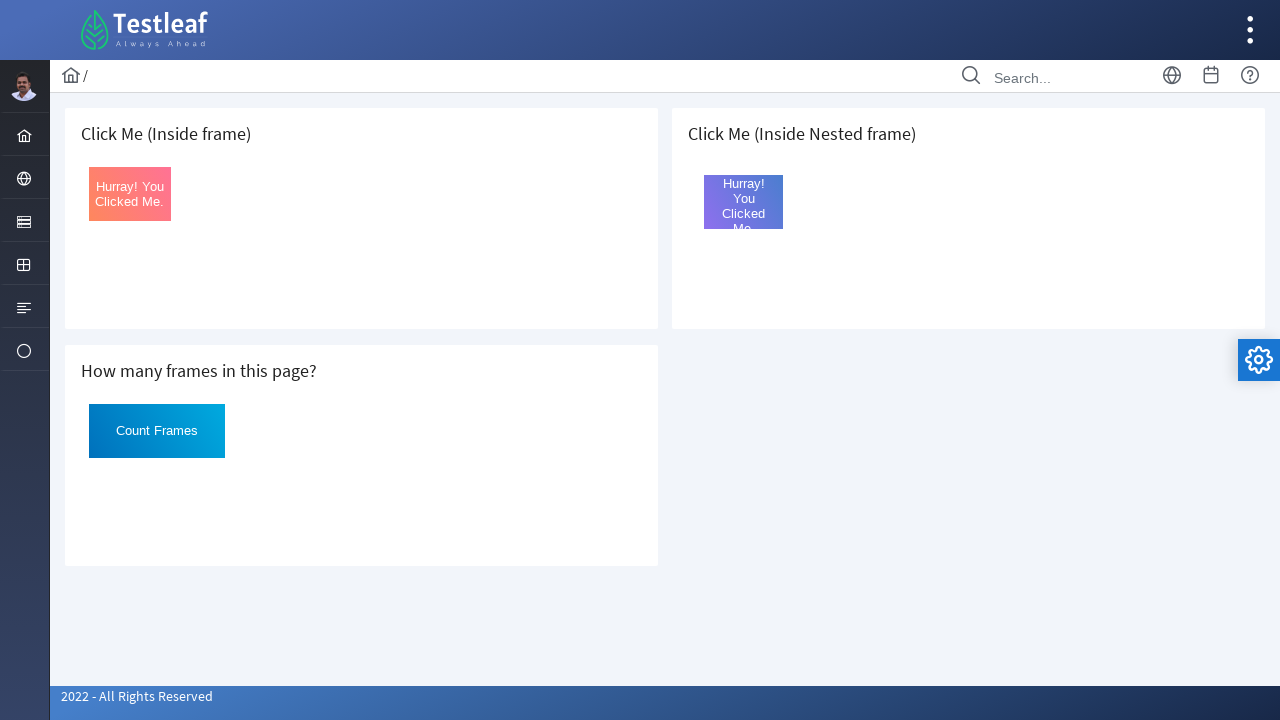

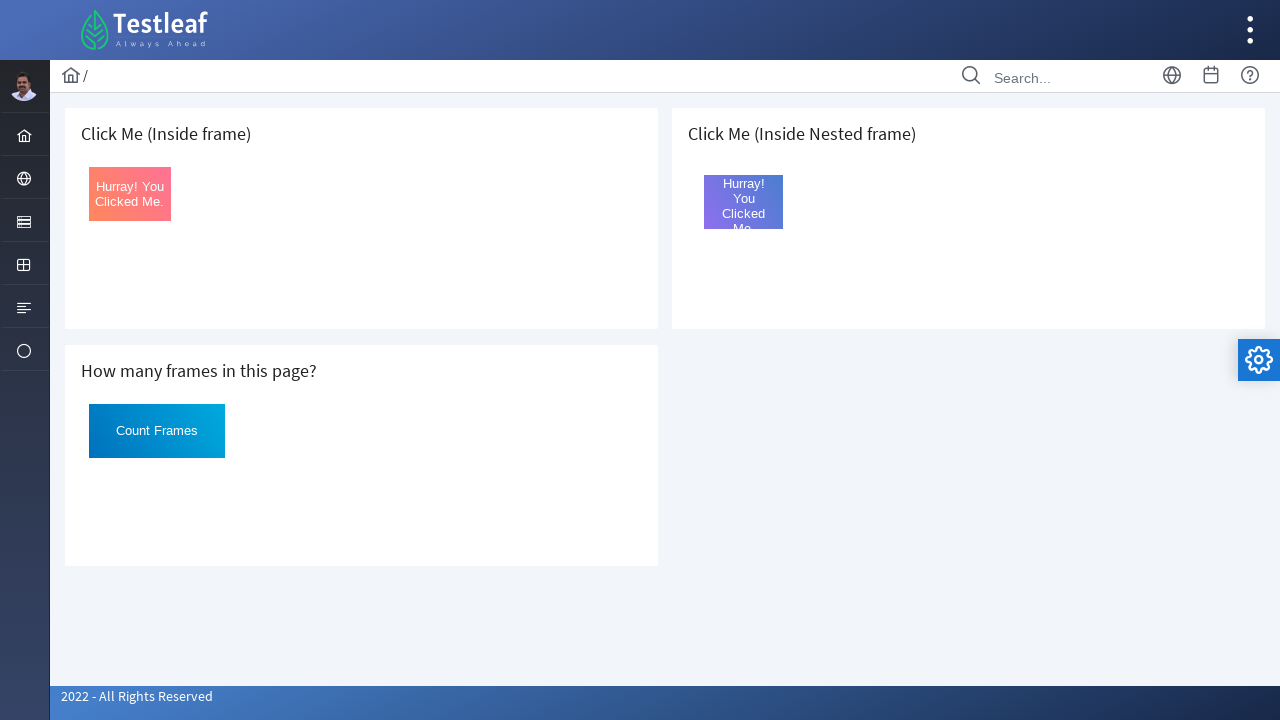